Tests that the room name input is visible and can accept text input.

Starting URL: https://chitchatter.im/

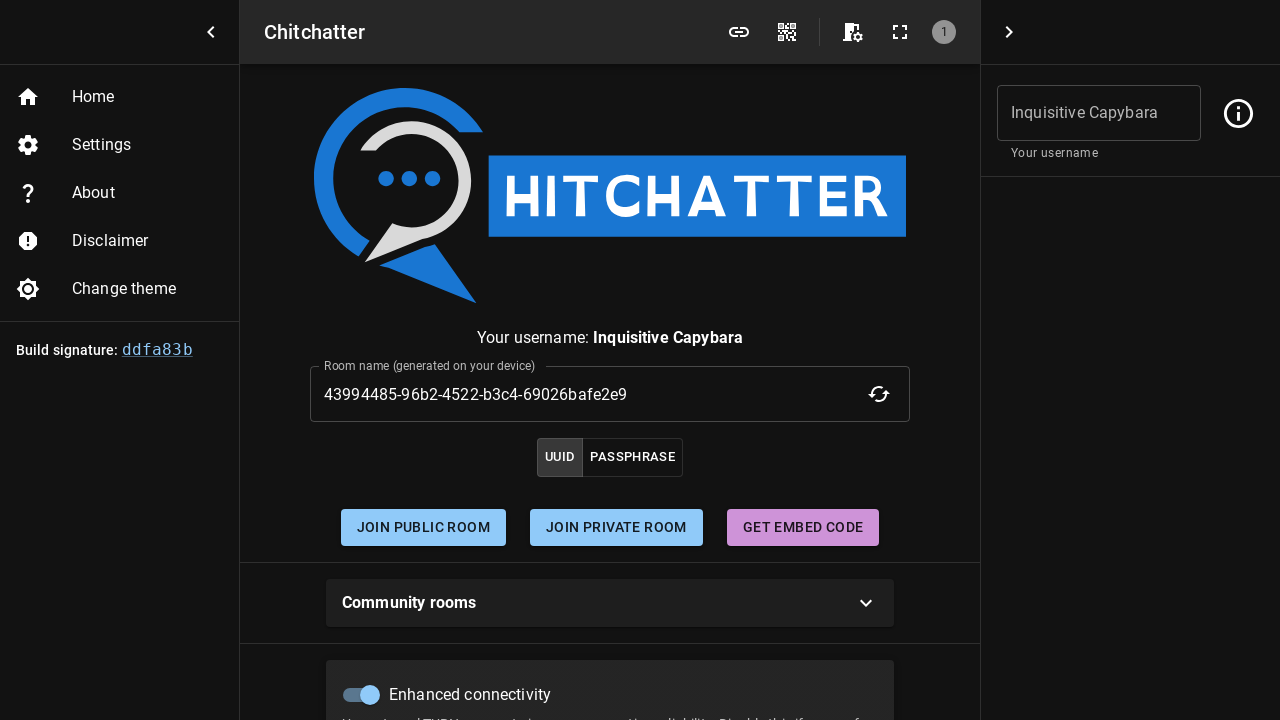

Waited for page to fully load with networkidle state
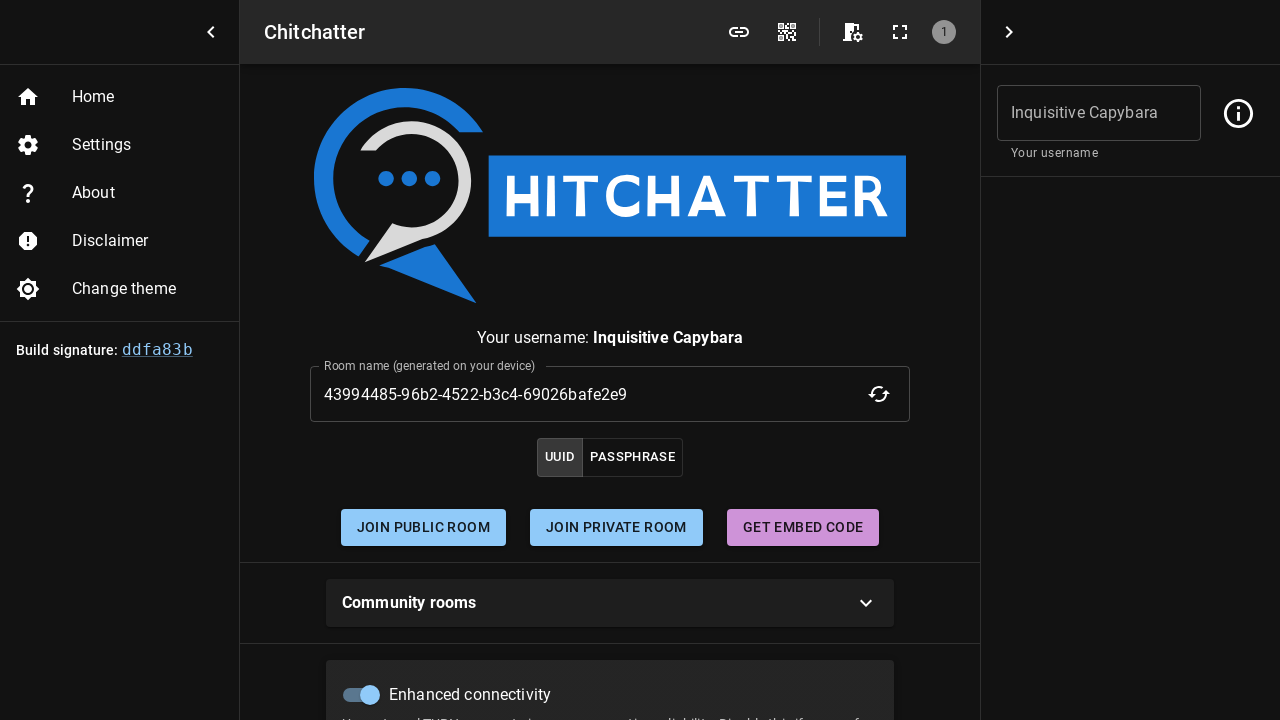

Located room name input textbox
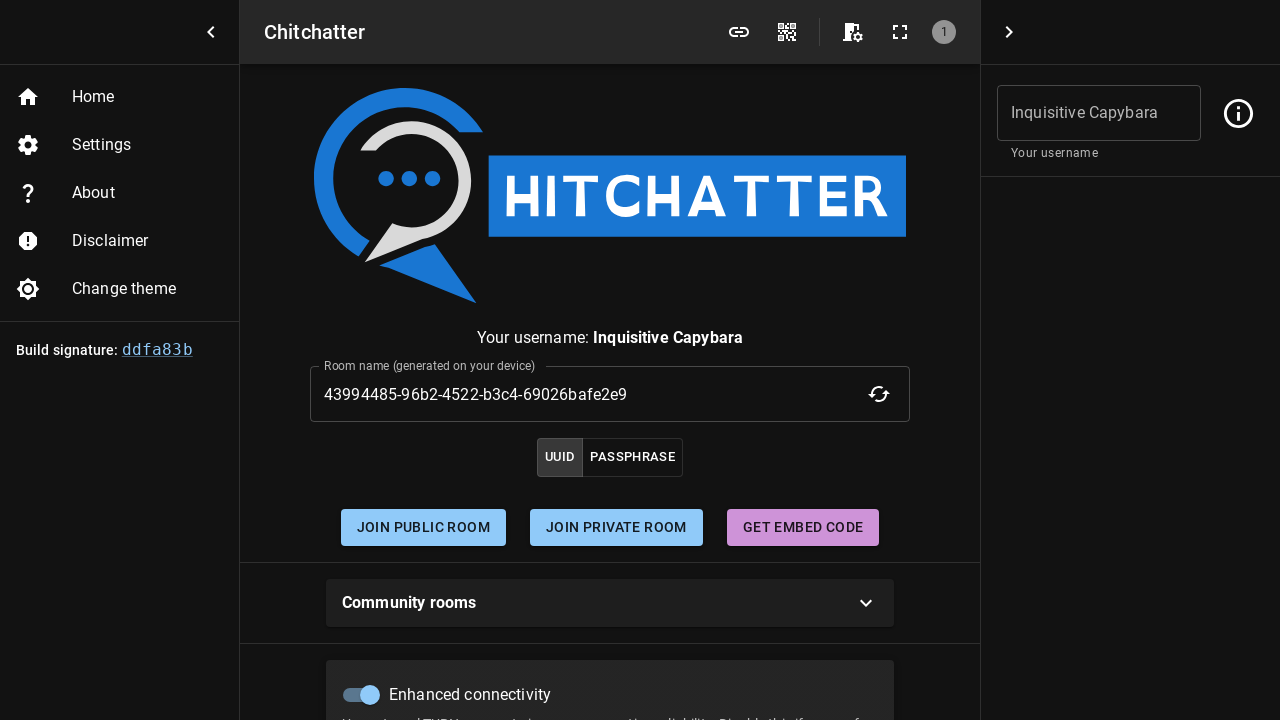

Room name input is visible
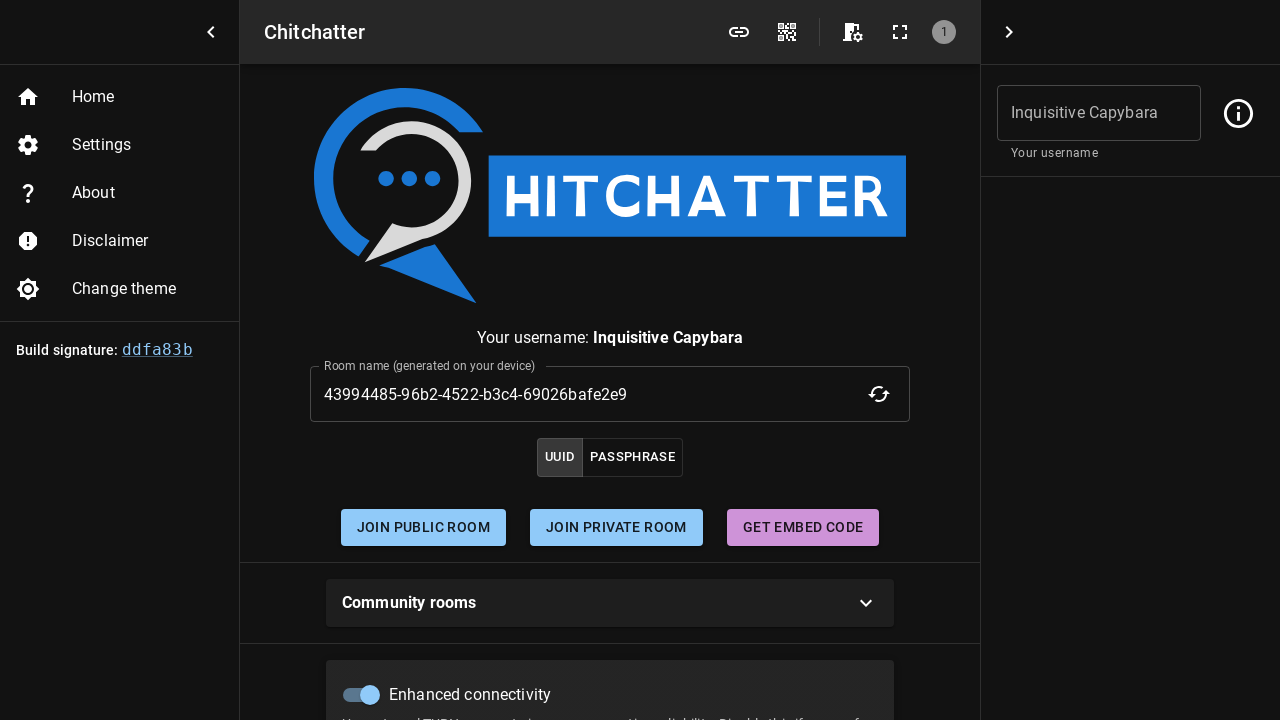

Filled room name input with 'test-room-name' on internal:role=textbox[name="room name"i]
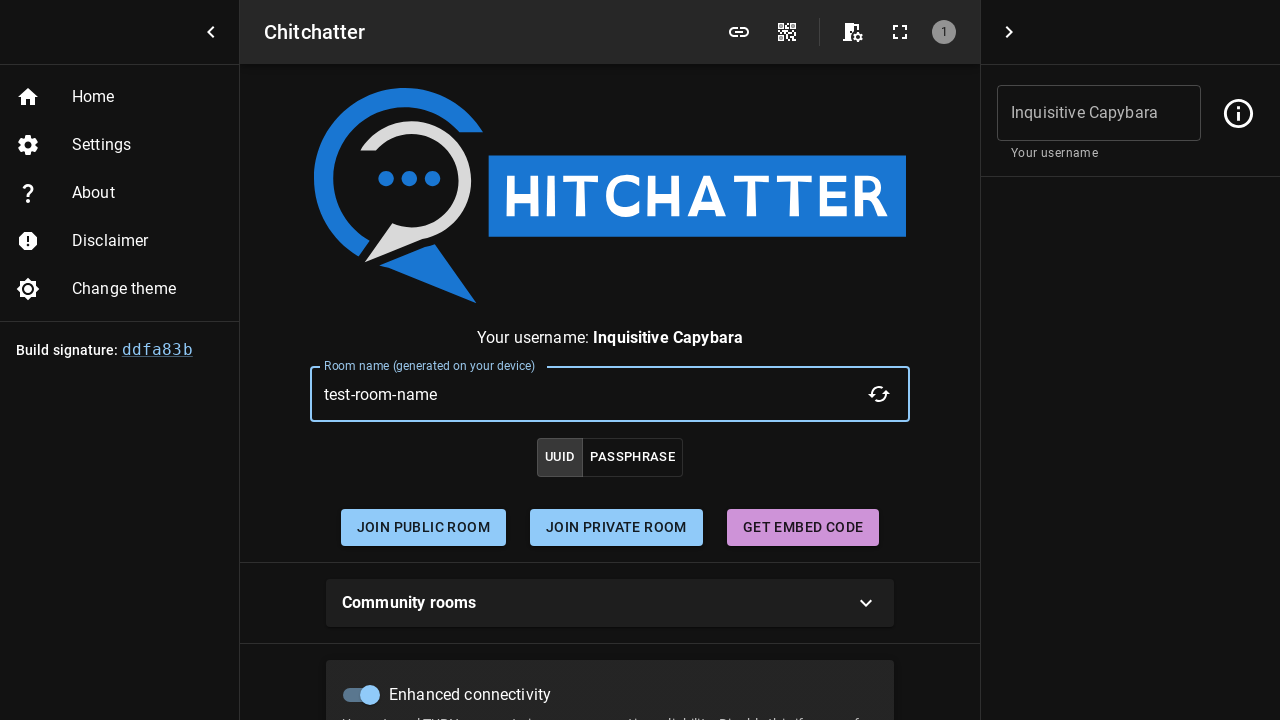

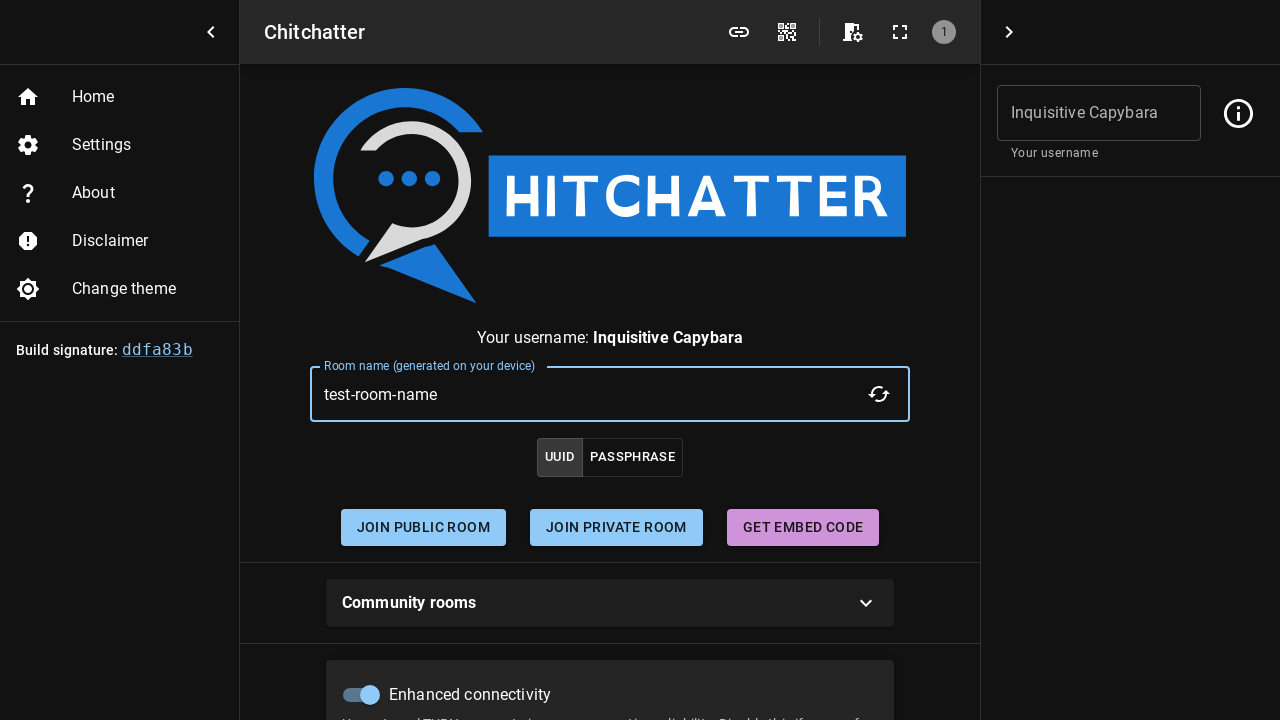